Navigates to the Deletion page and clicks on Practice Questions link

Starting URL: https://dsportalapp.herokuapp.com/linked-list/deletion-in-linked-list/

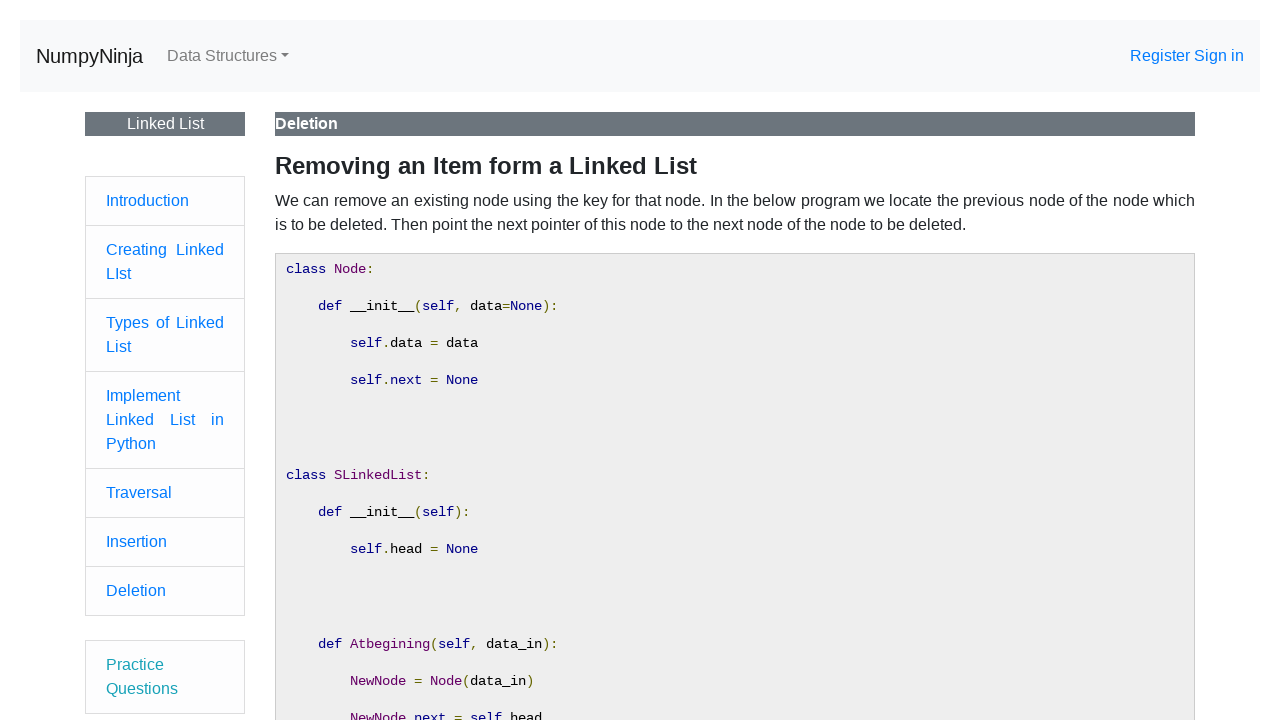

Clicked on Practice Questions link at (165, 677) on text=Questions
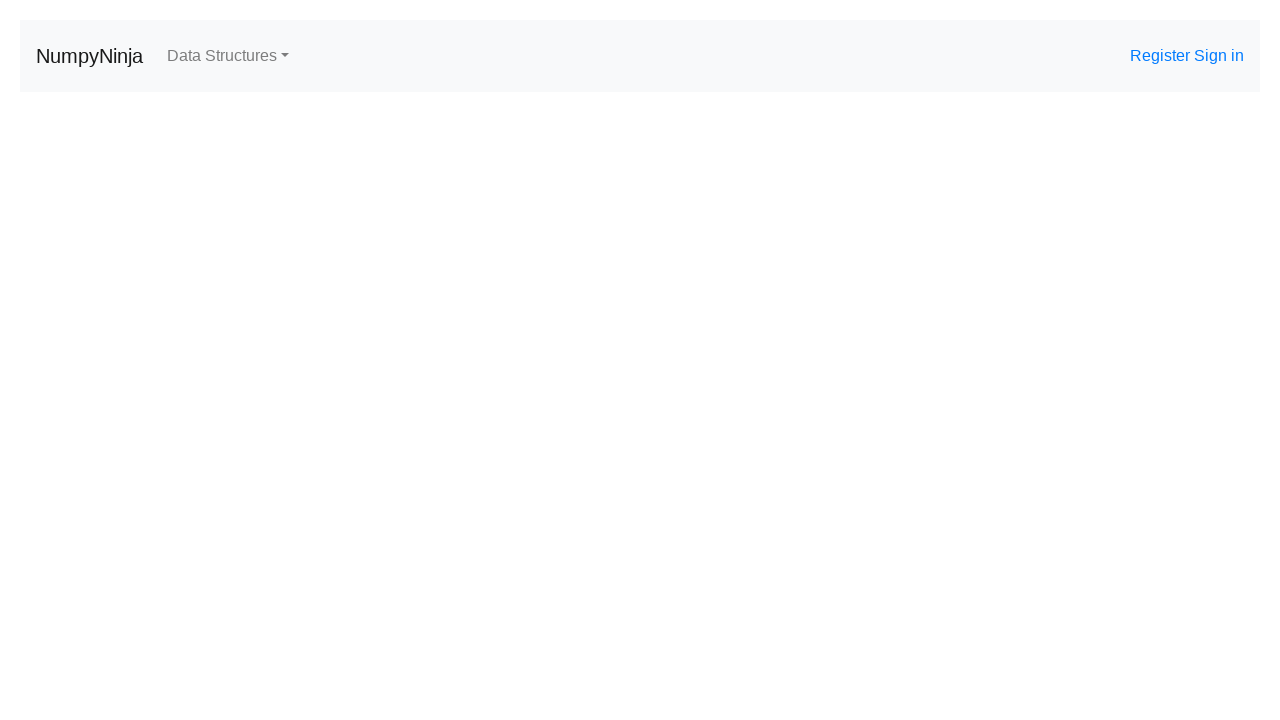

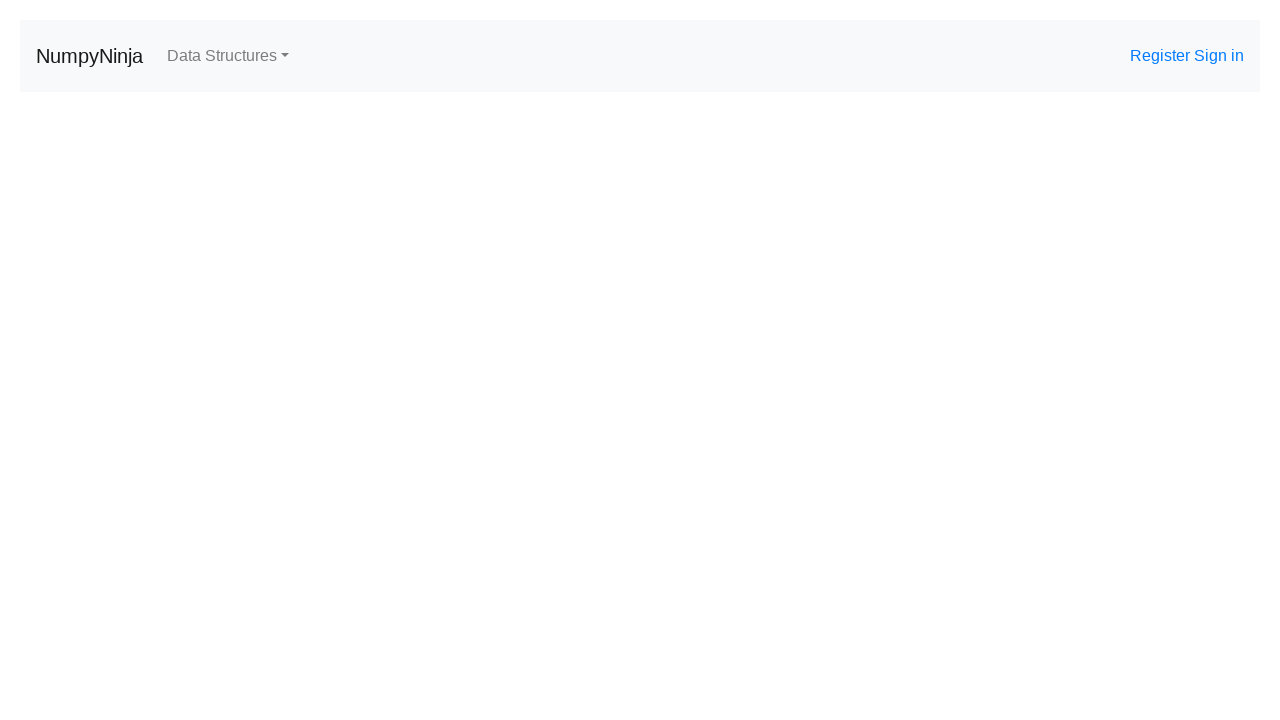